Tests invalid login error handling by entering incorrect credentials and verifying that an appropriate error message is displayed

Starting URL: https://the-internet.herokuapp.com/login

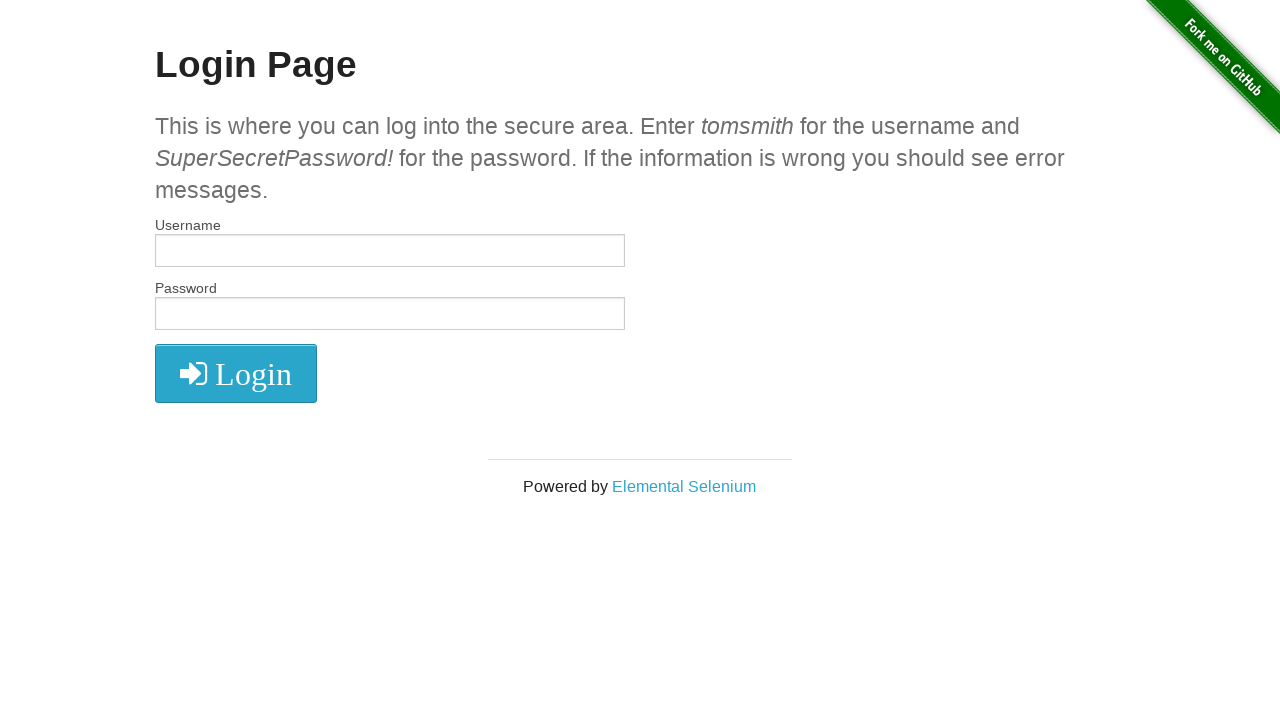

Filled username field with 'thomas' on #username
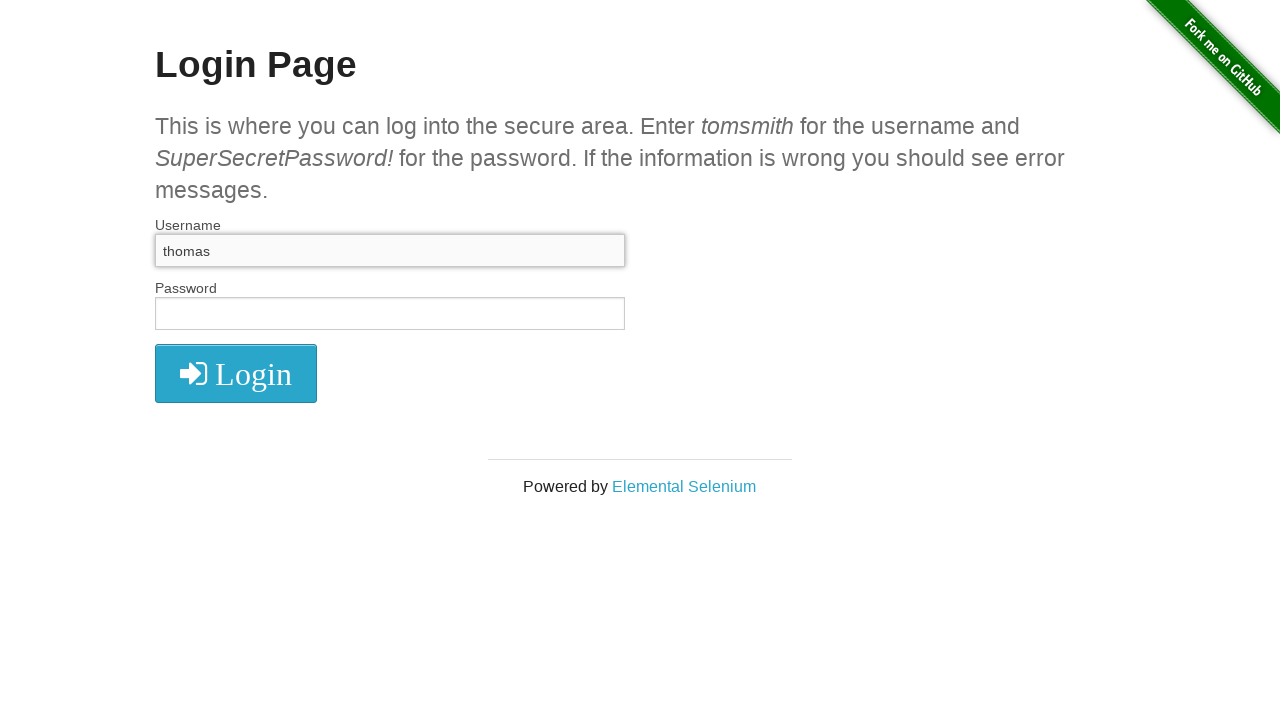

Filled password field with 'SecretPassword!' on #password
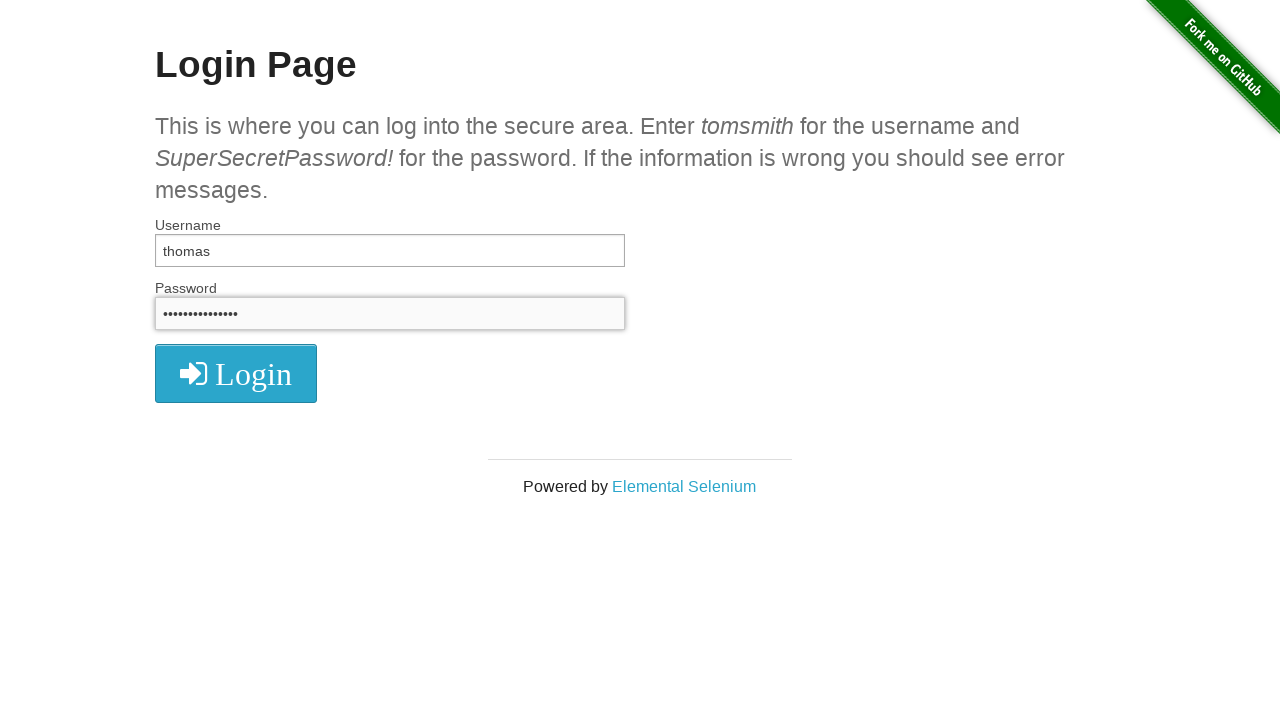

Submitted login form by pressing Enter on #password
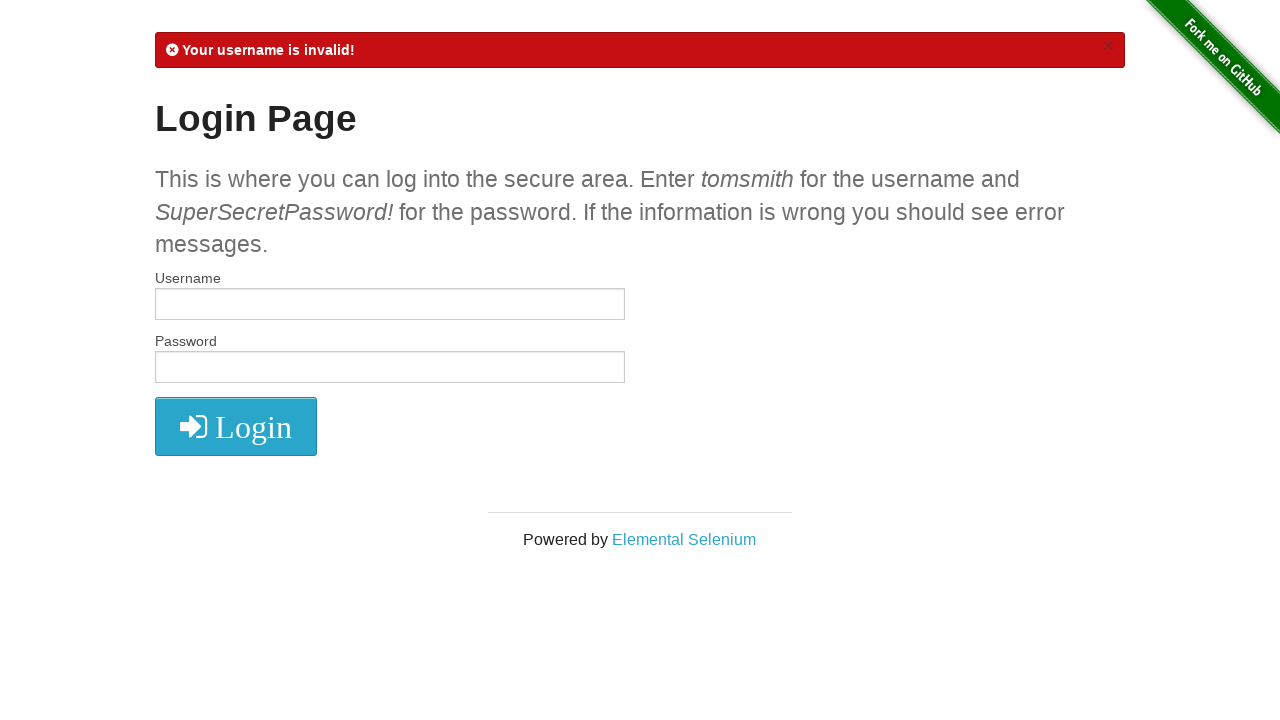

Error message appeared on page
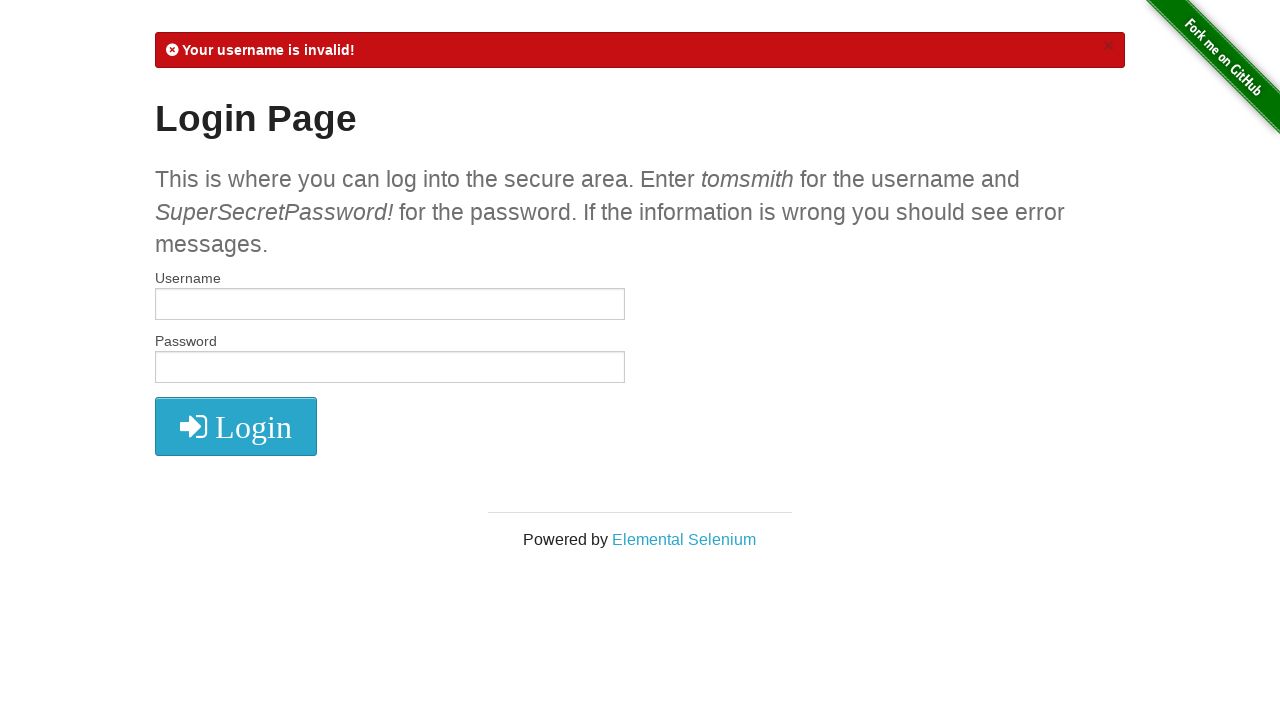

Located error message element
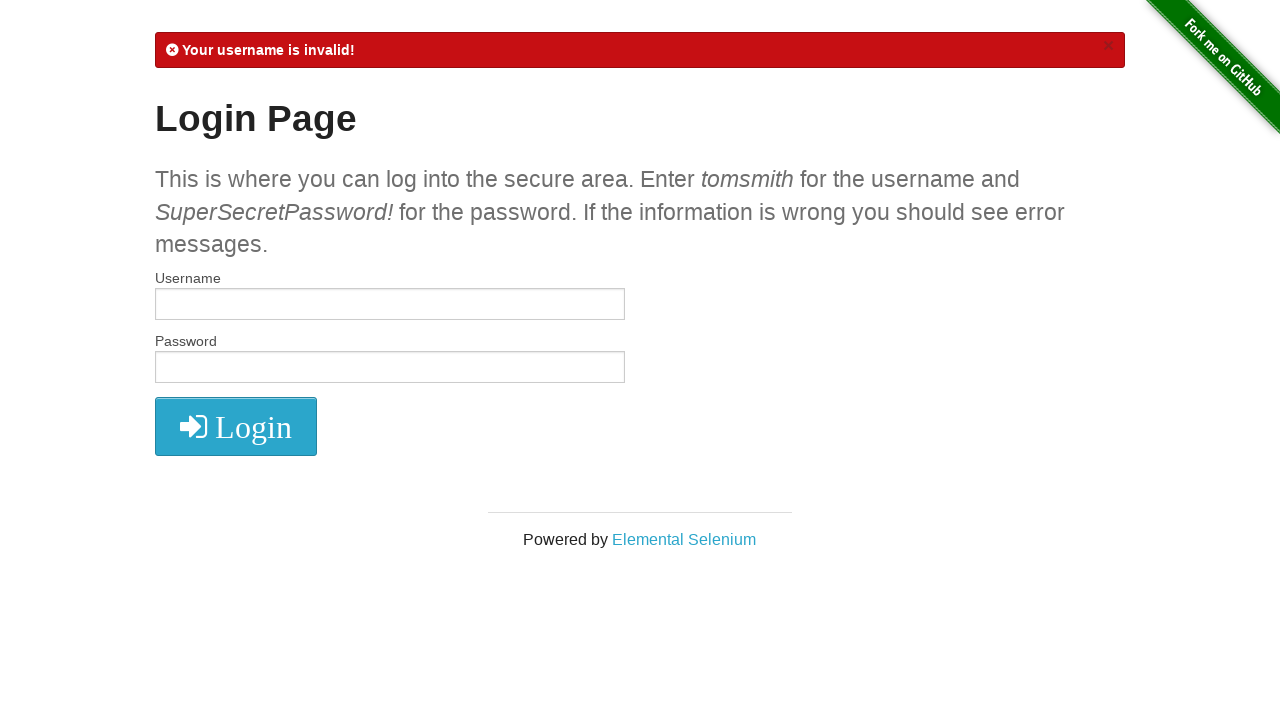

Verified error message contains 'Your username is invalid!'
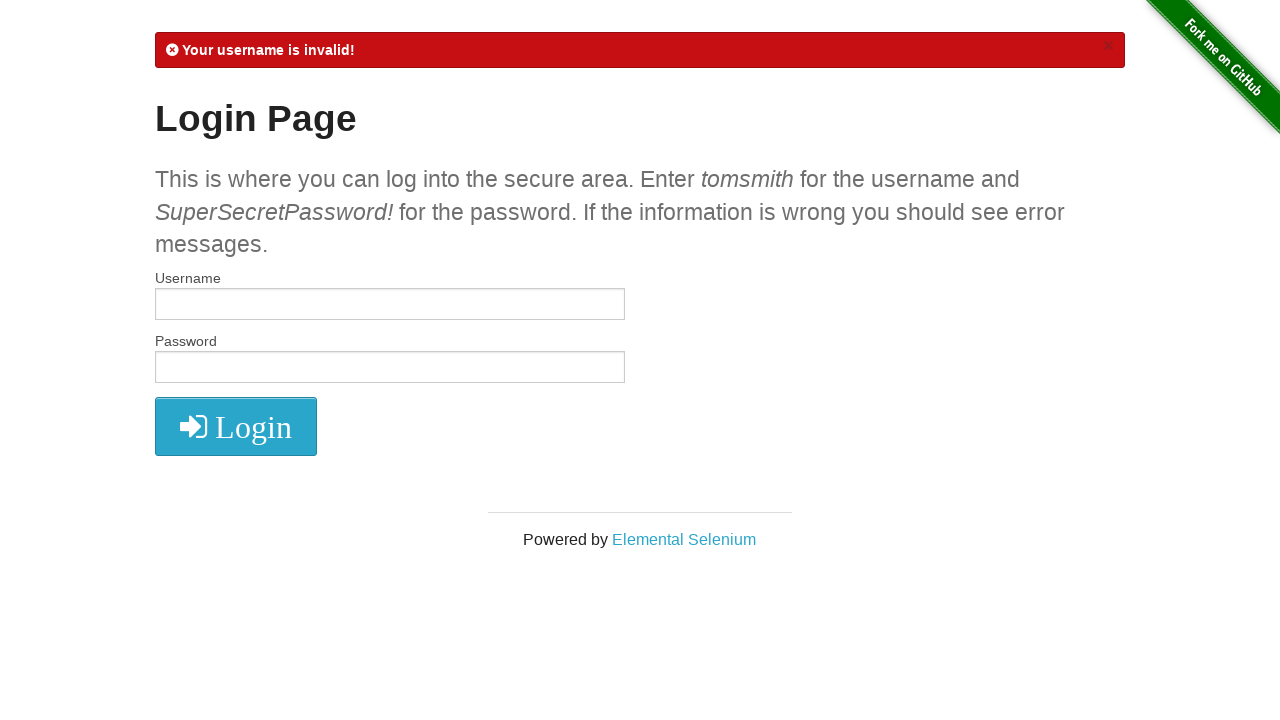

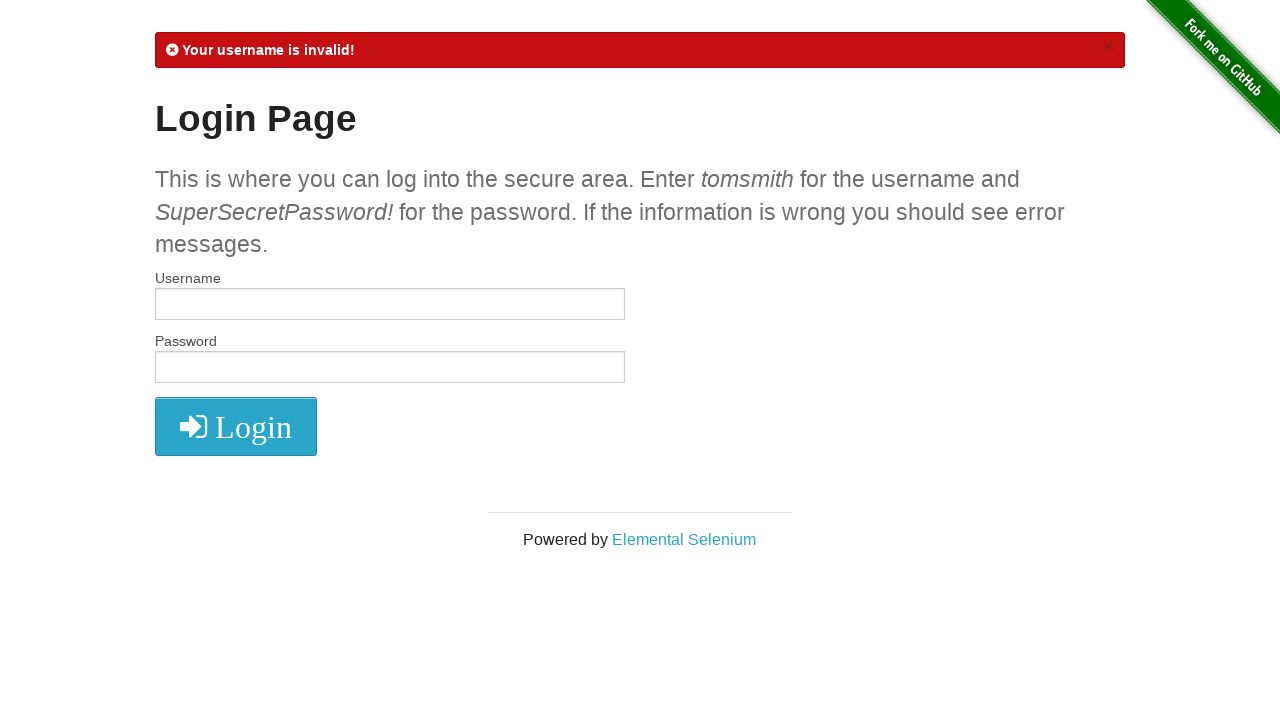